Tests selecting a radio button in the Elements section

Starting URL: https://demoqa.com/

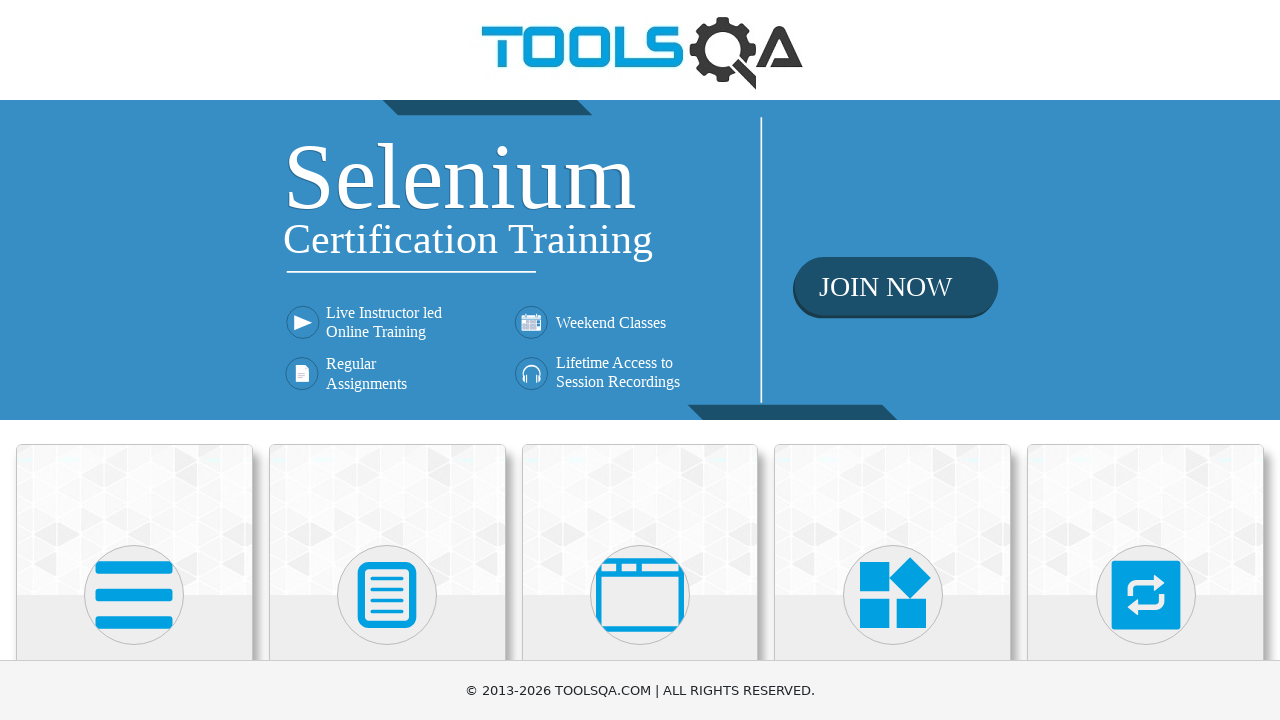

Clicked on Elements section at (134, 360) on xpath=//h5[text()='Elements']
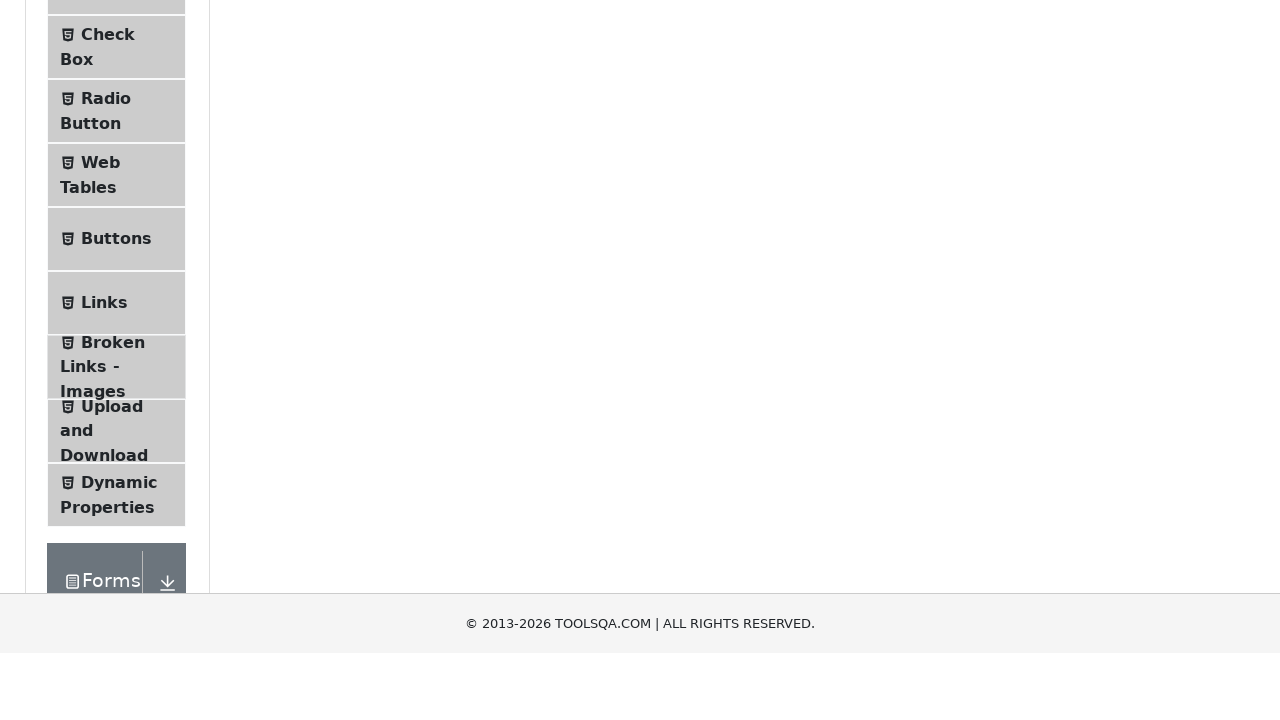

Clicked on Radio Button menu item at (116, 389) on #item-2
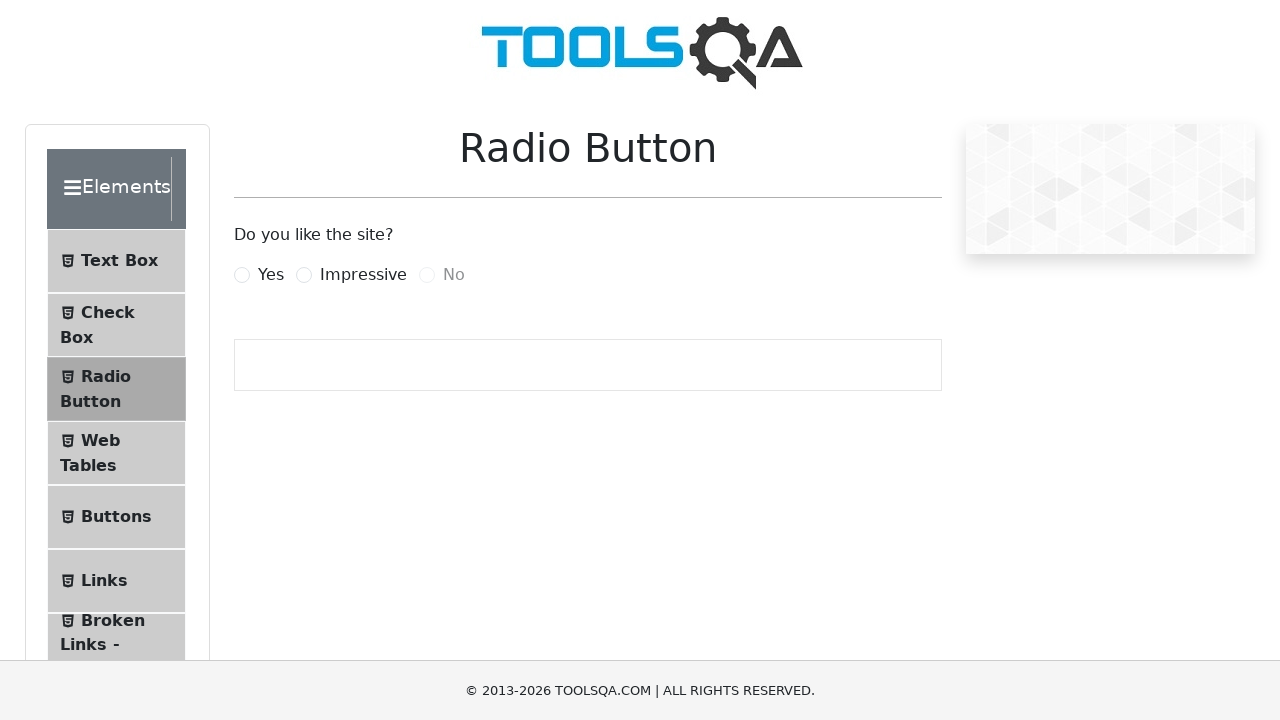

Clicked on Impressive radio button at (363, 275) on xpath=//*[@for='impressiveRadio']
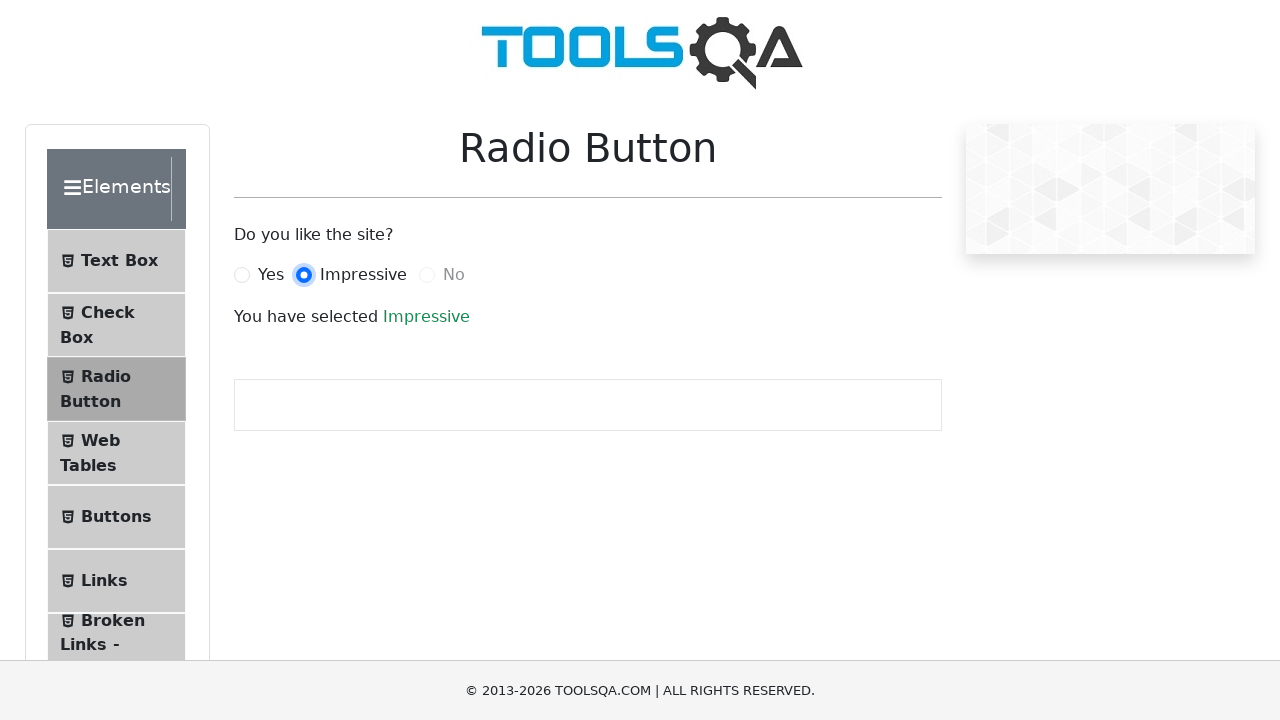

Success message appeared after selecting radio button
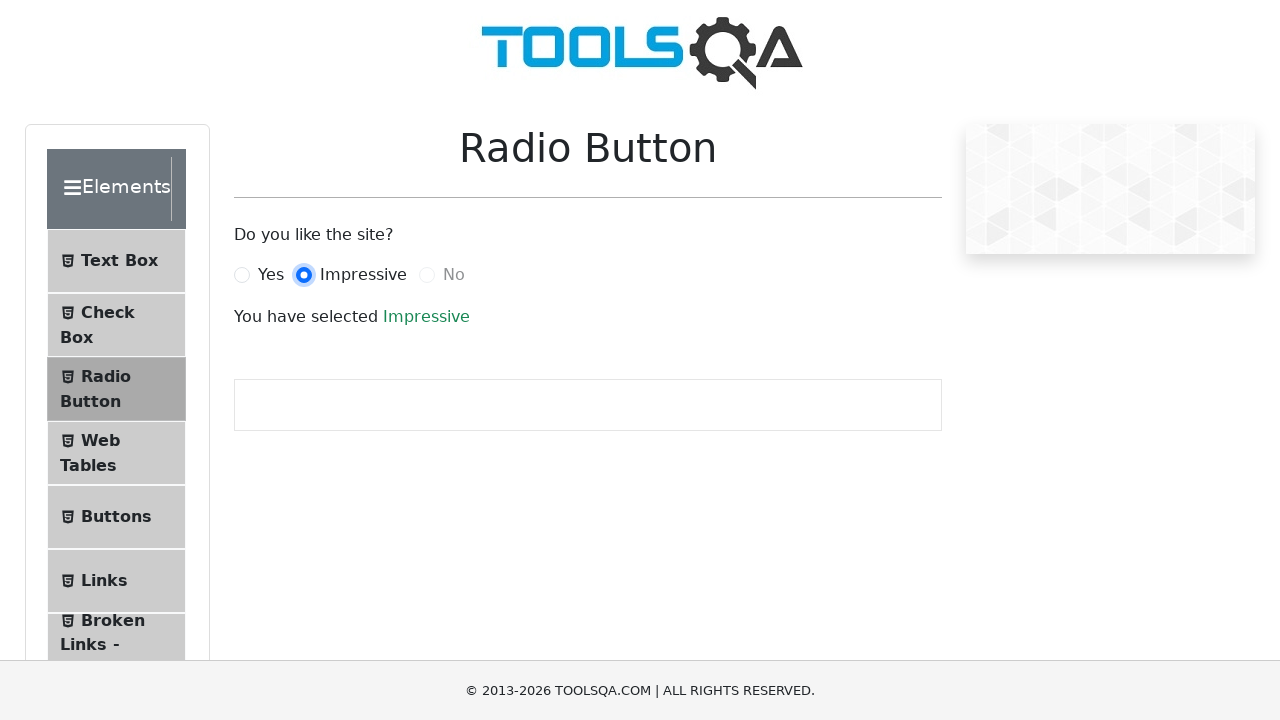

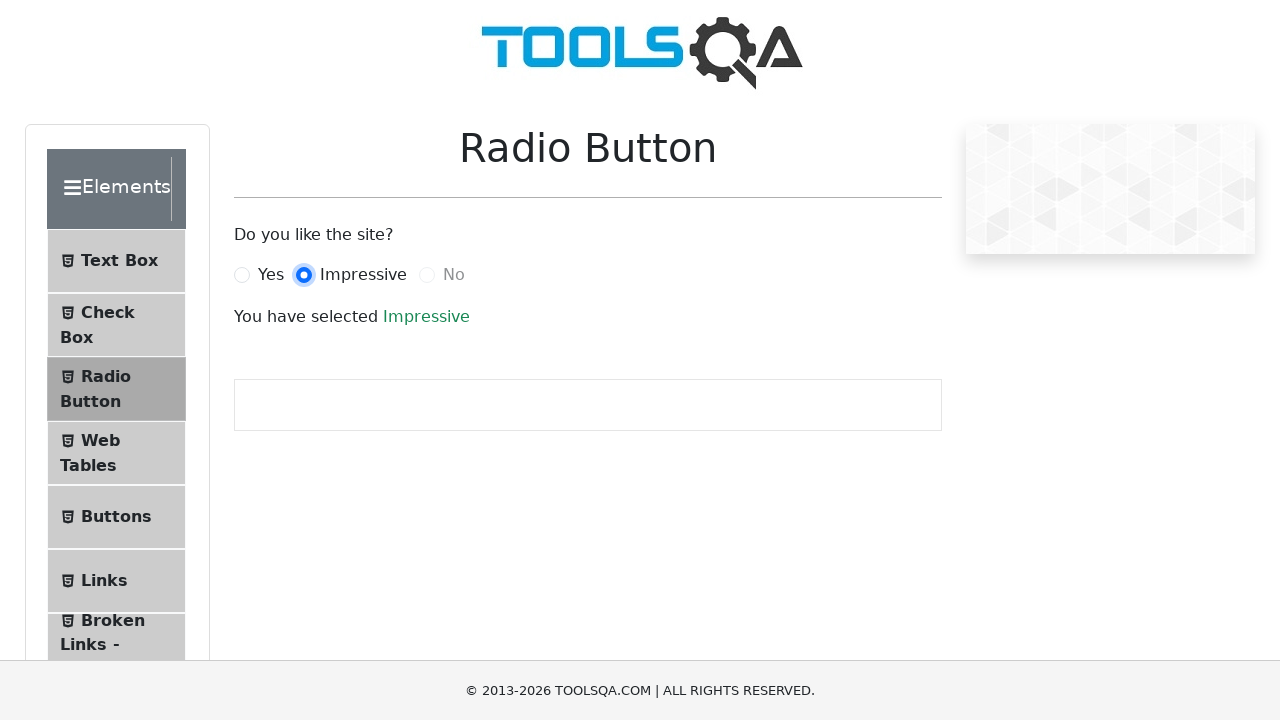